Tests right-click (context menu) functionality on a button and verifies the success message is displayed

Starting URL: https://demoqa.com/buttons

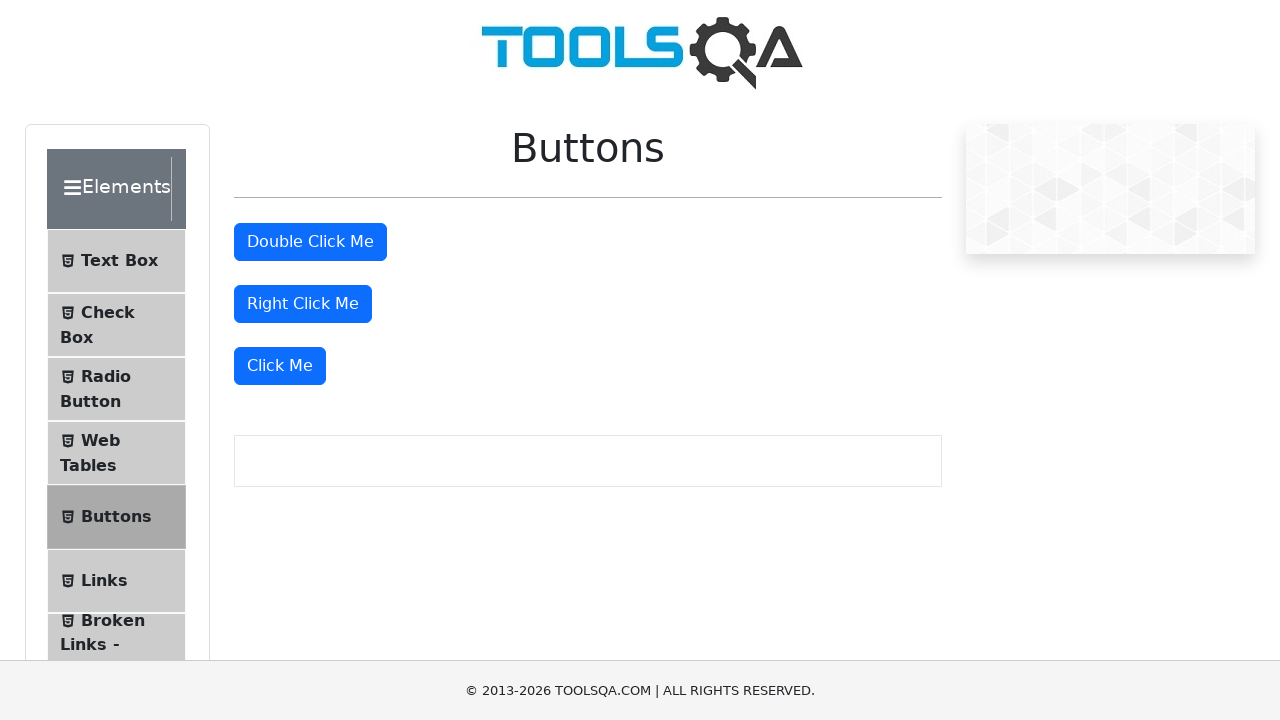

Right-clicked the right click button at (303, 304) on #rightClickBtn
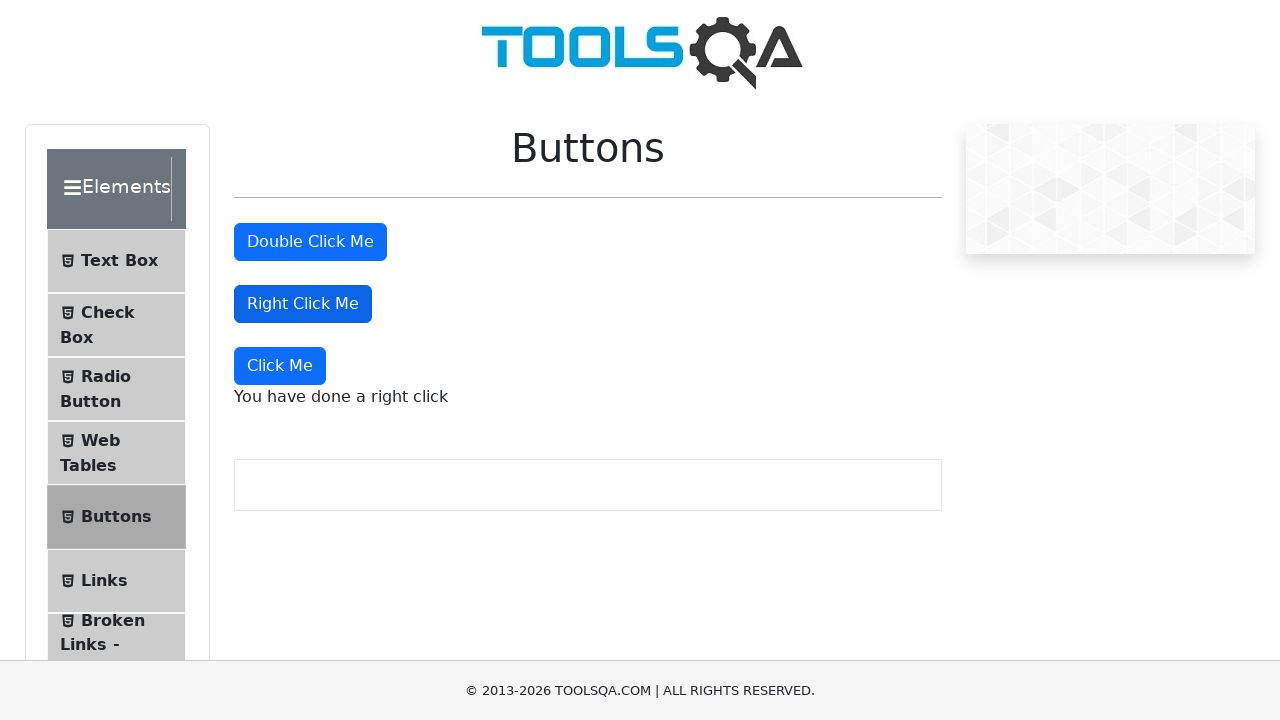

Right-click success message appeared
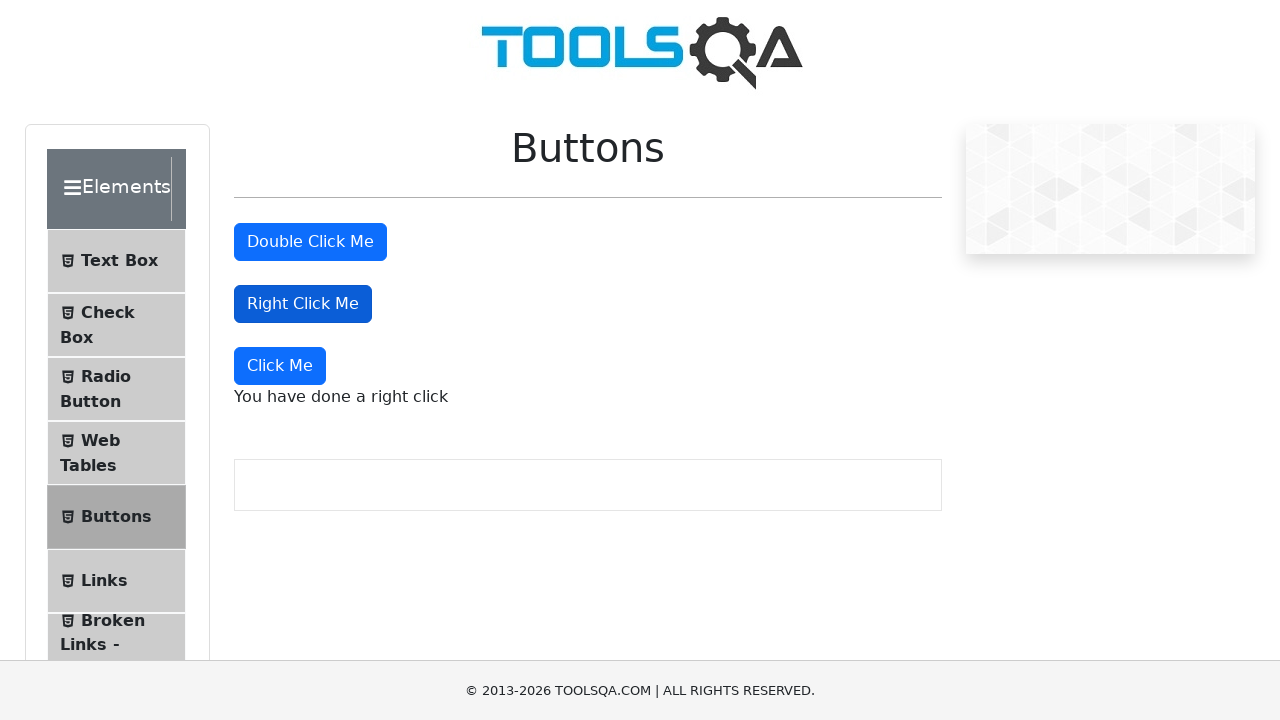

Retrieved right-click success message text
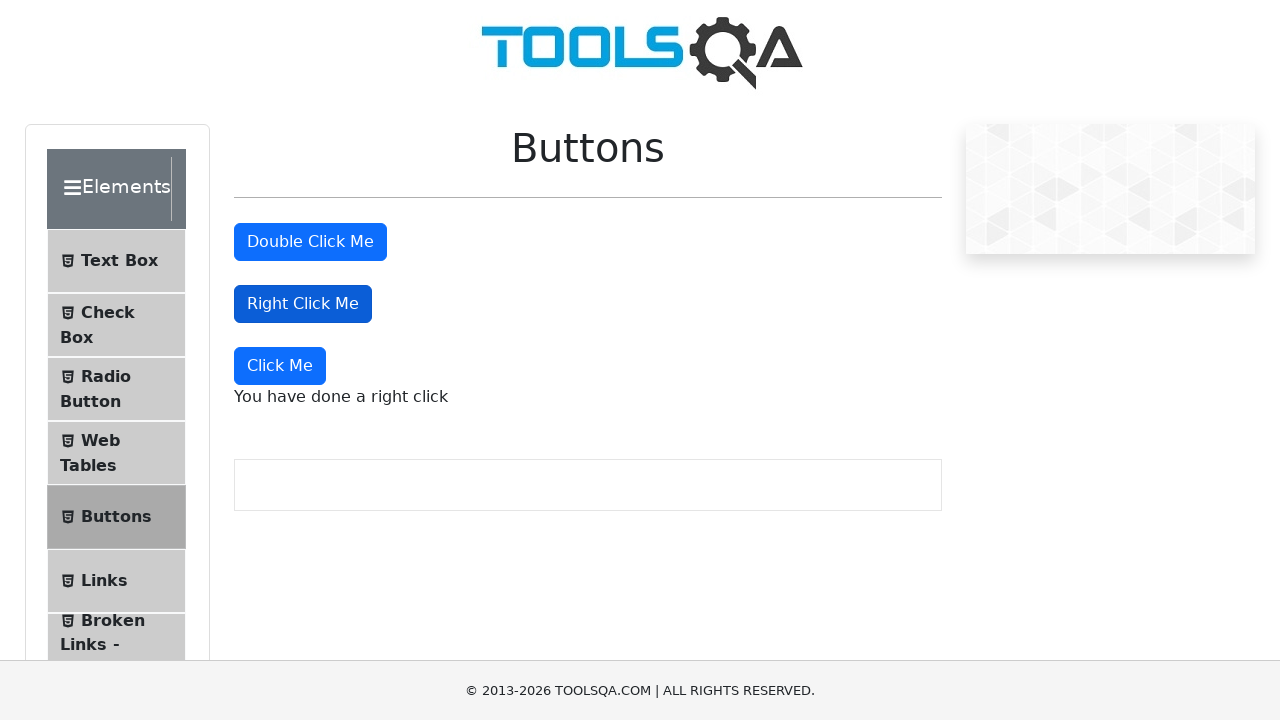

Verified success message displays 'You have done a right click'
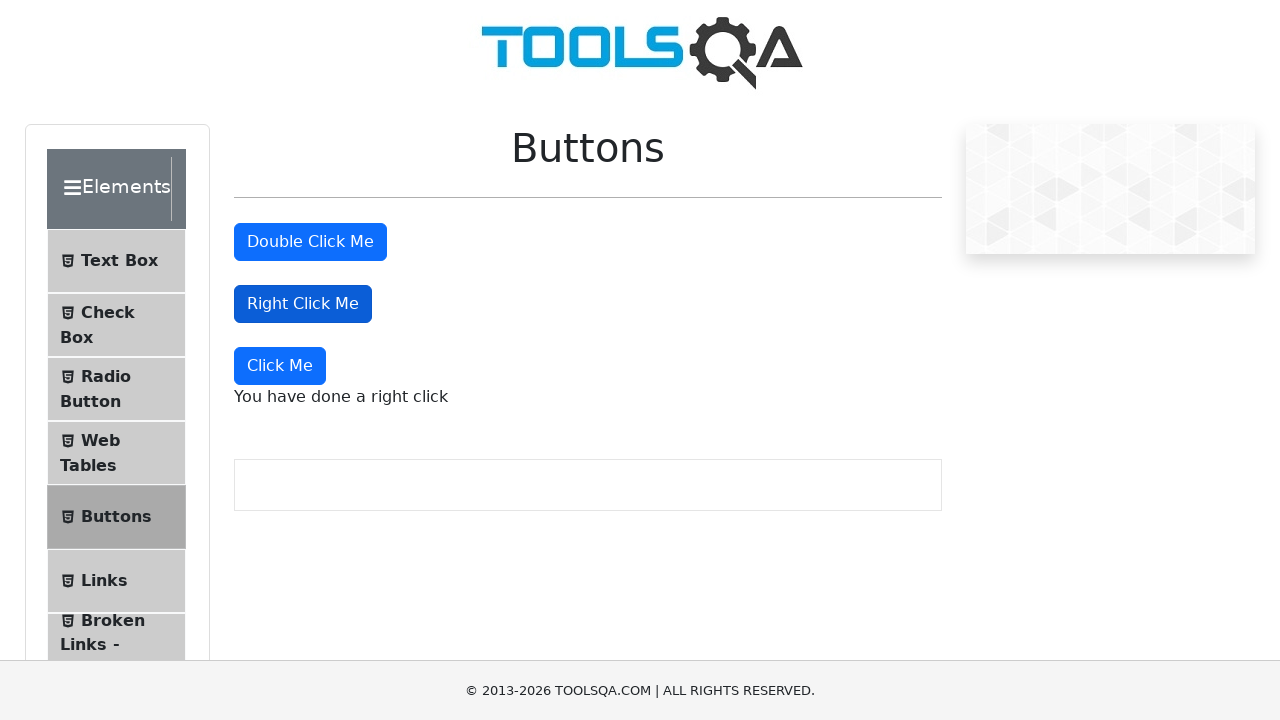

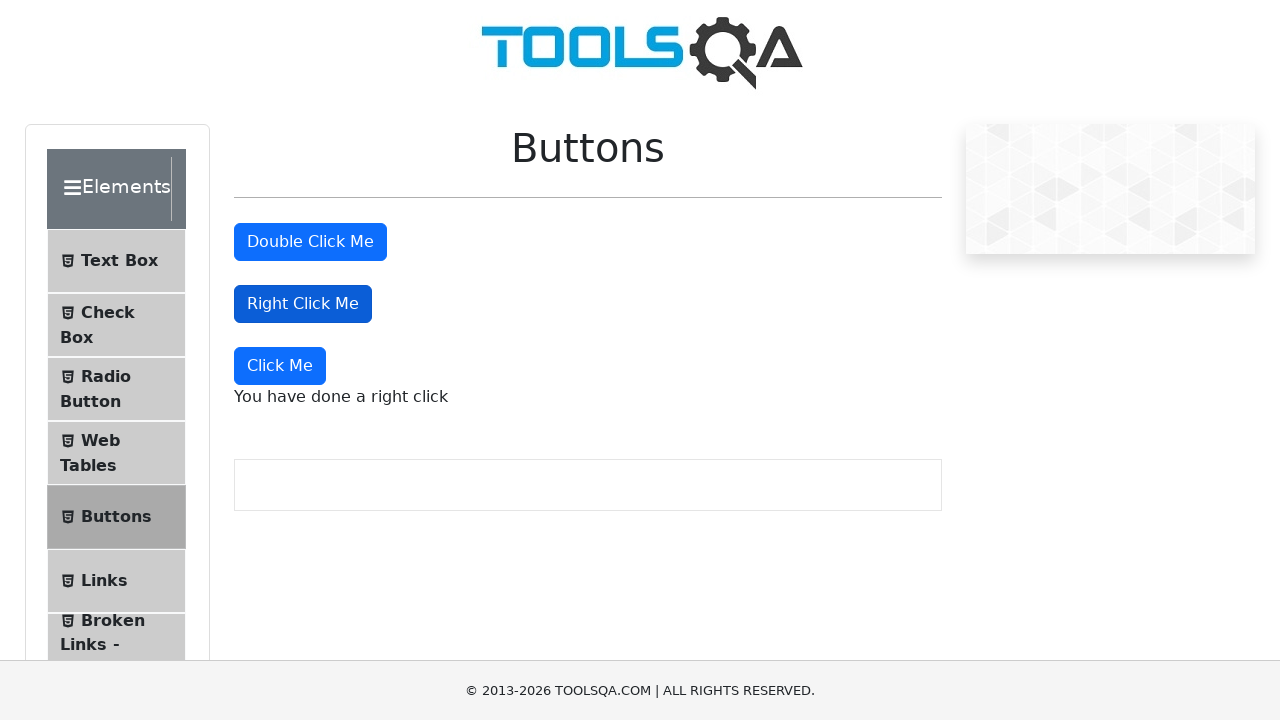